Tests clearing the complete state of all items by checking and unchecking the toggle all

Starting URL: https://demo.playwright.dev/todomvc

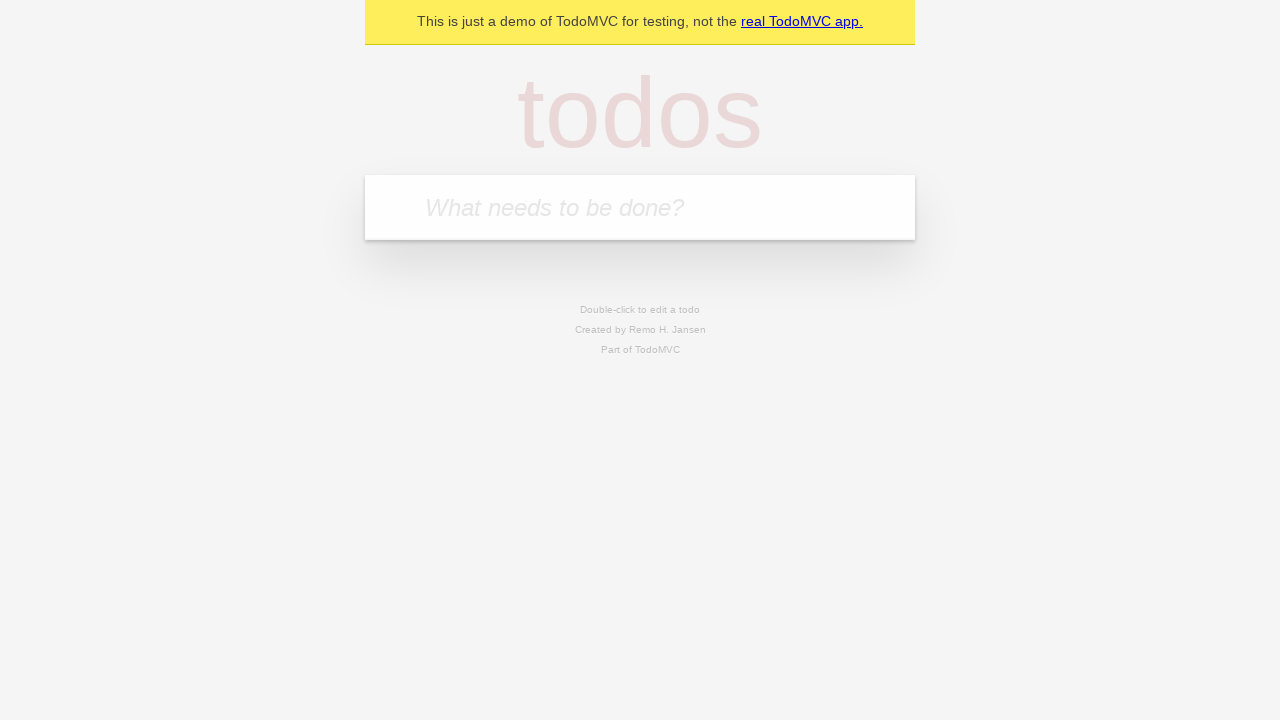

Filled todo input with 'buy some cheese' on internal:attr=[placeholder="What needs to be done?"i]
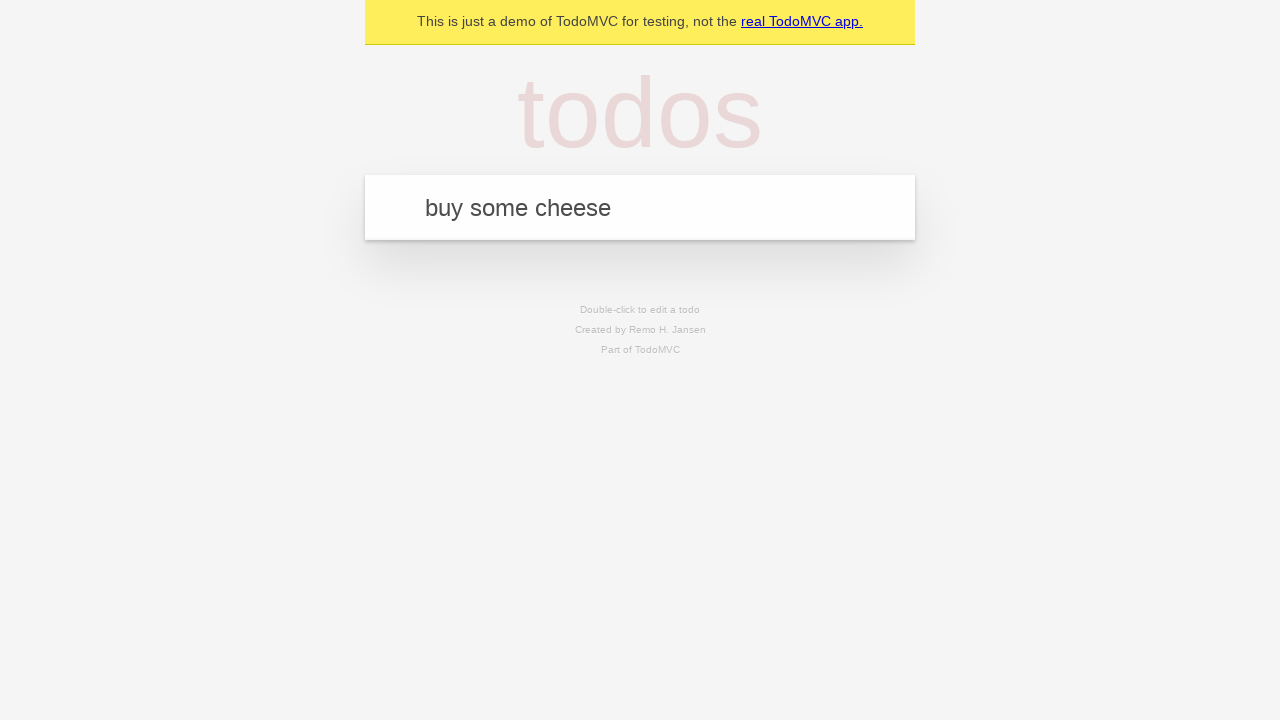

Pressed Enter to add first todo item on internal:attr=[placeholder="What needs to be done?"i]
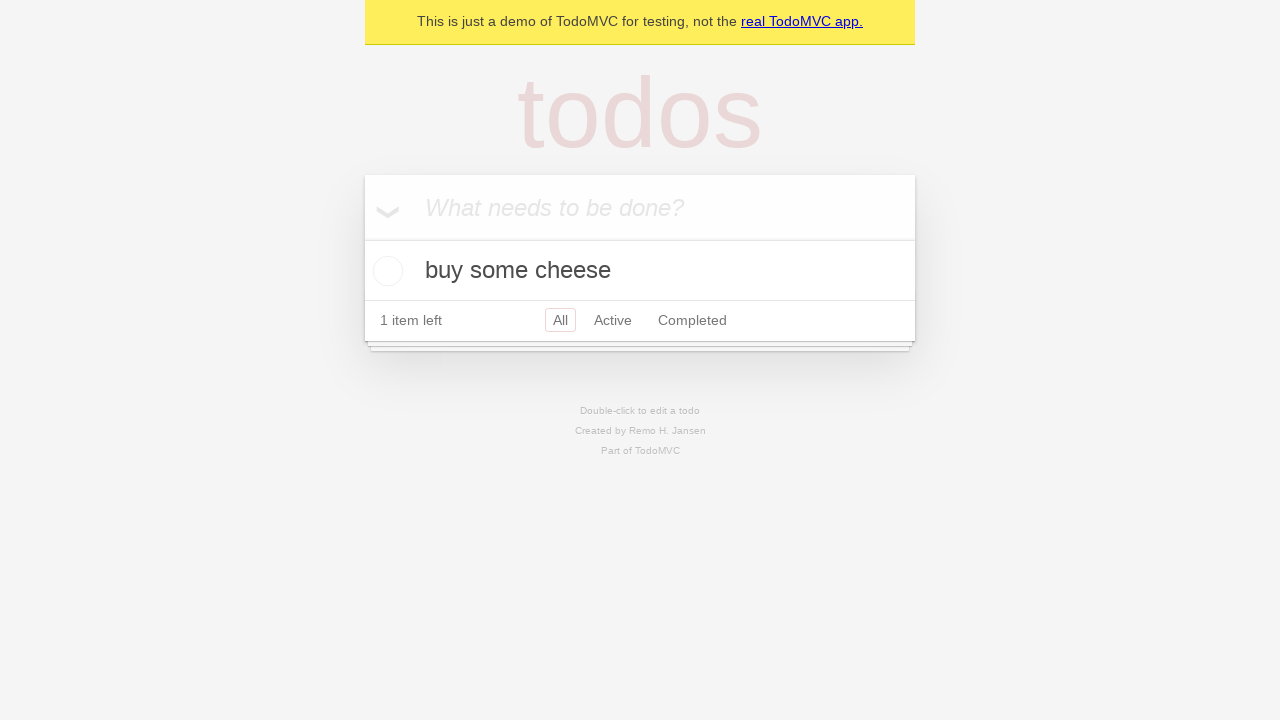

Filled todo input with 'feed the cat' on internal:attr=[placeholder="What needs to be done?"i]
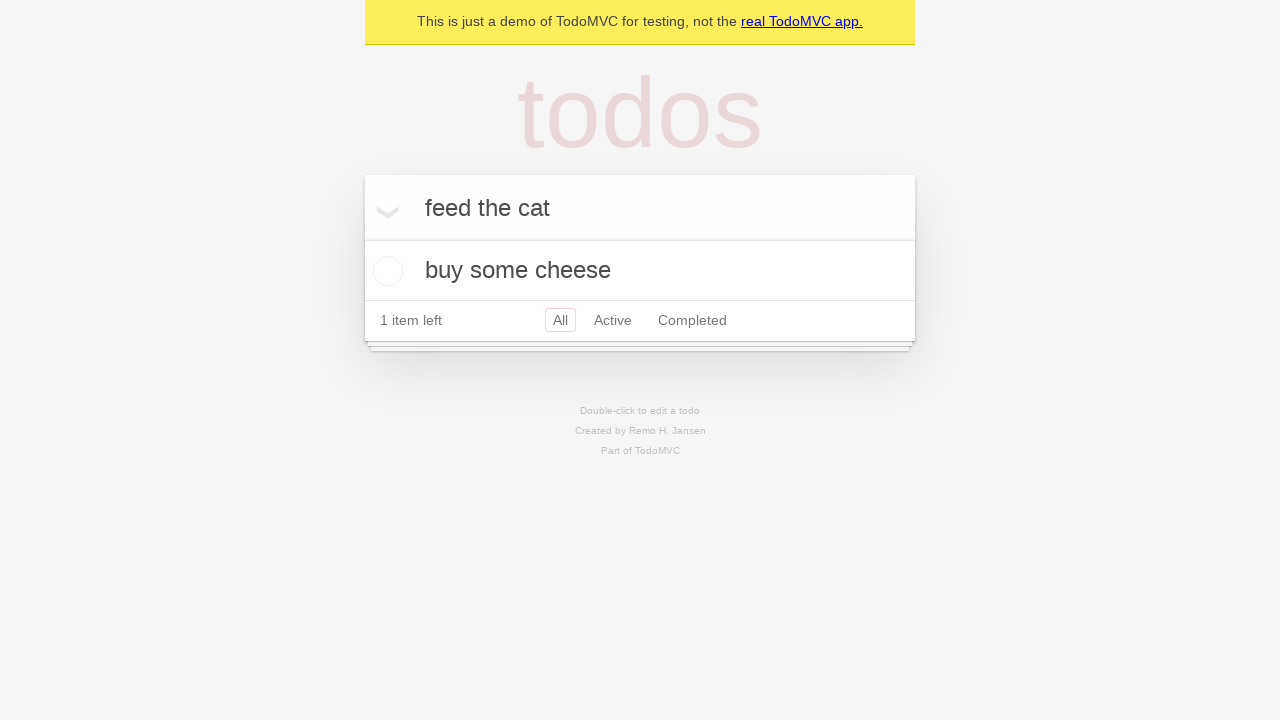

Pressed Enter to add second todo item on internal:attr=[placeholder="What needs to be done?"i]
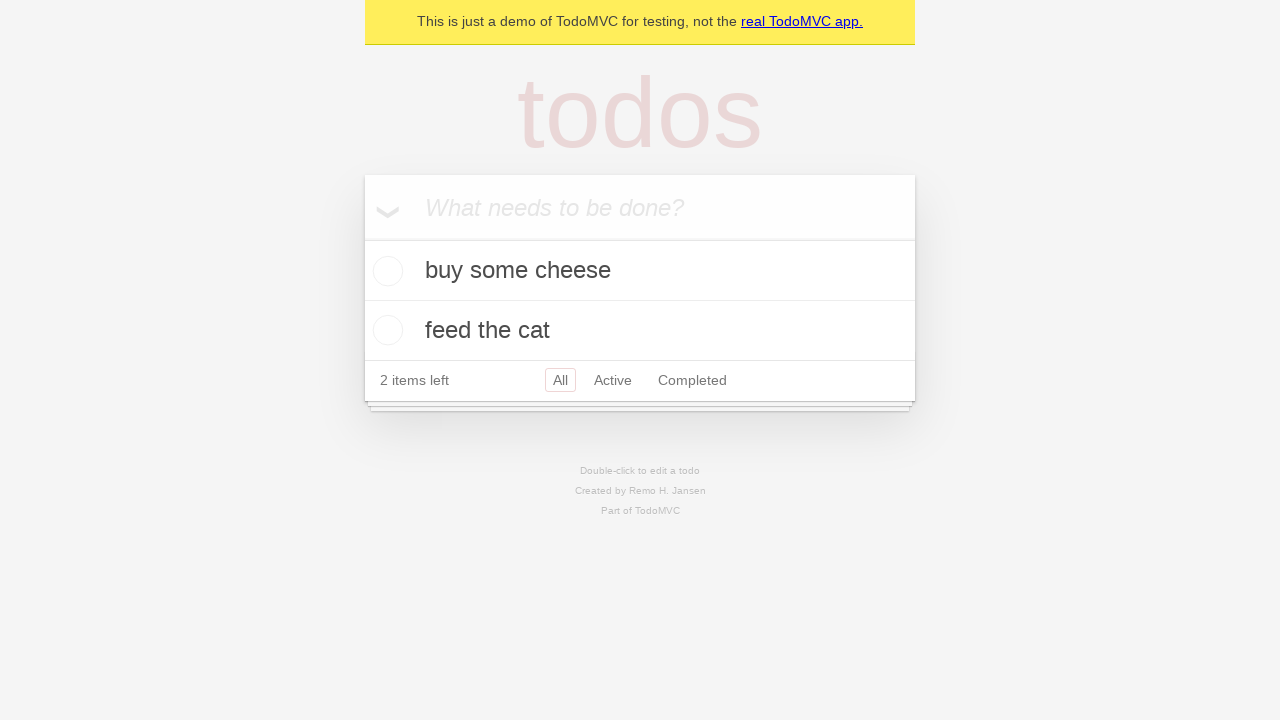

Filled todo input with 'book a doctors appointment' on internal:attr=[placeholder="What needs to be done?"i]
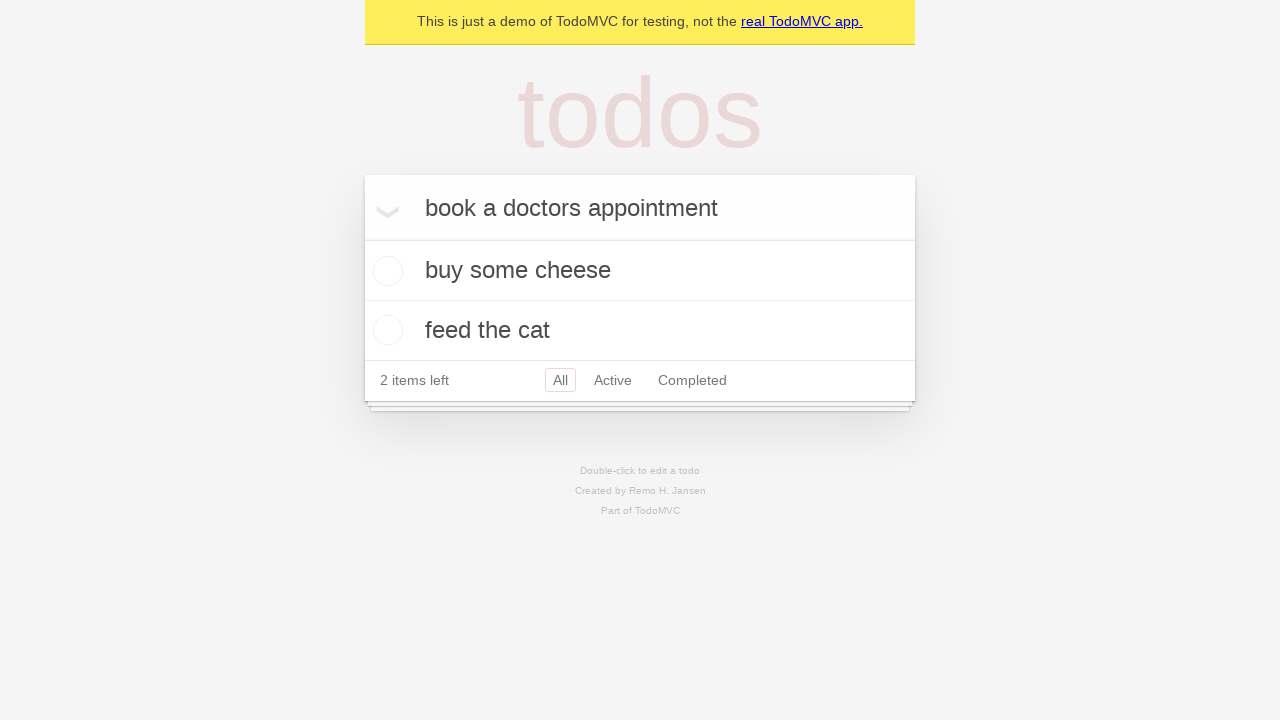

Pressed Enter to add third todo item on internal:attr=[placeholder="What needs to be done?"i]
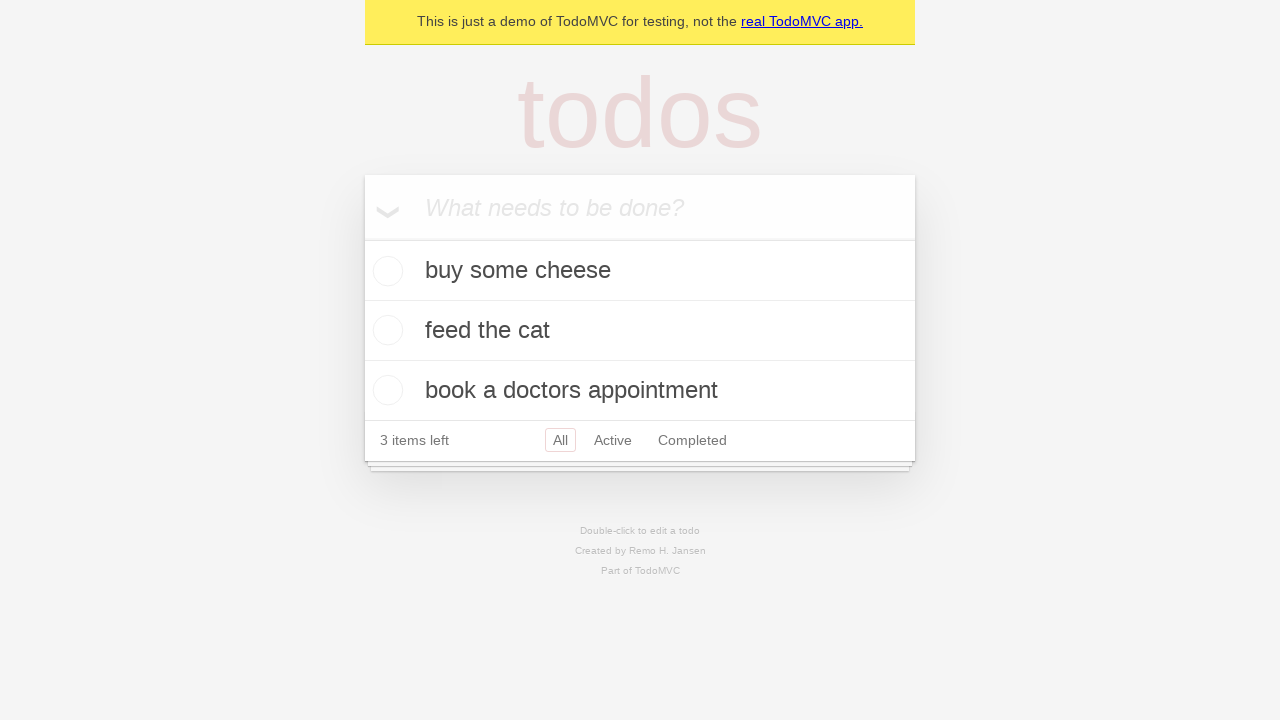

Checked 'Mark all as complete' toggle to mark all items as complete at (362, 238) on internal:label="Mark all as complete"i
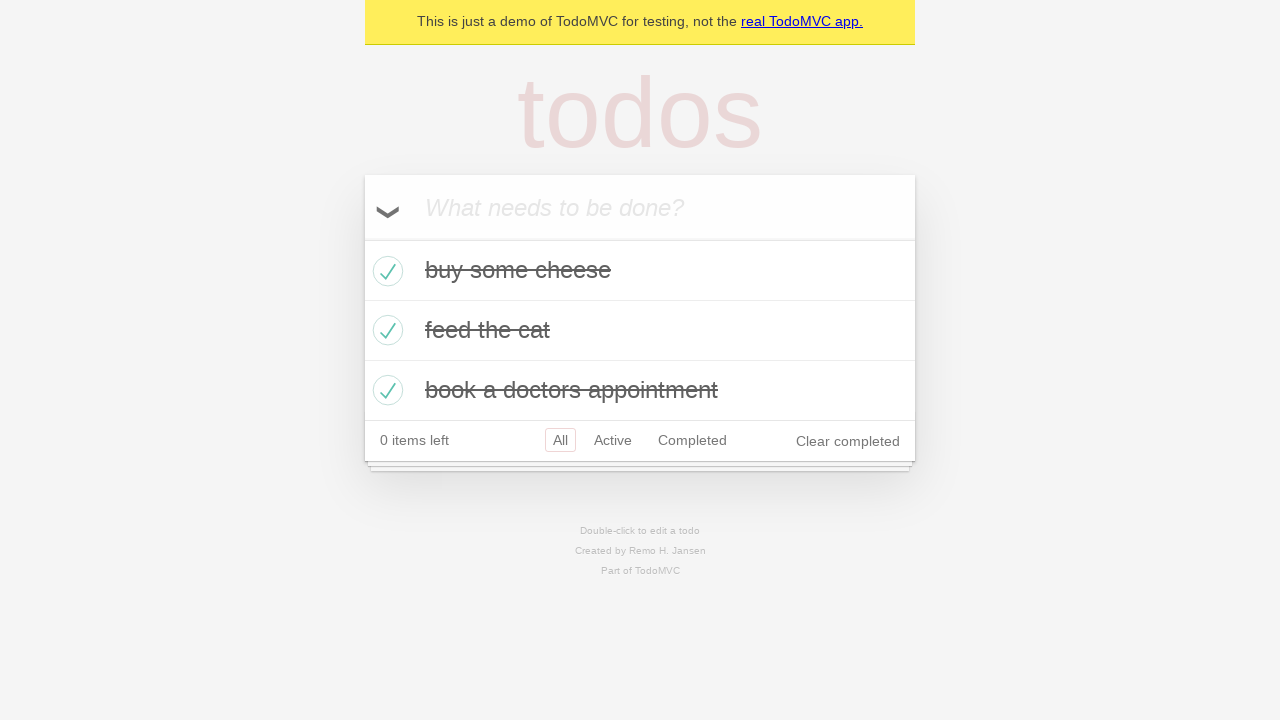

Unchecked 'Mark all as complete' toggle to clear complete state of all items at (362, 238) on internal:label="Mark all as complete"i
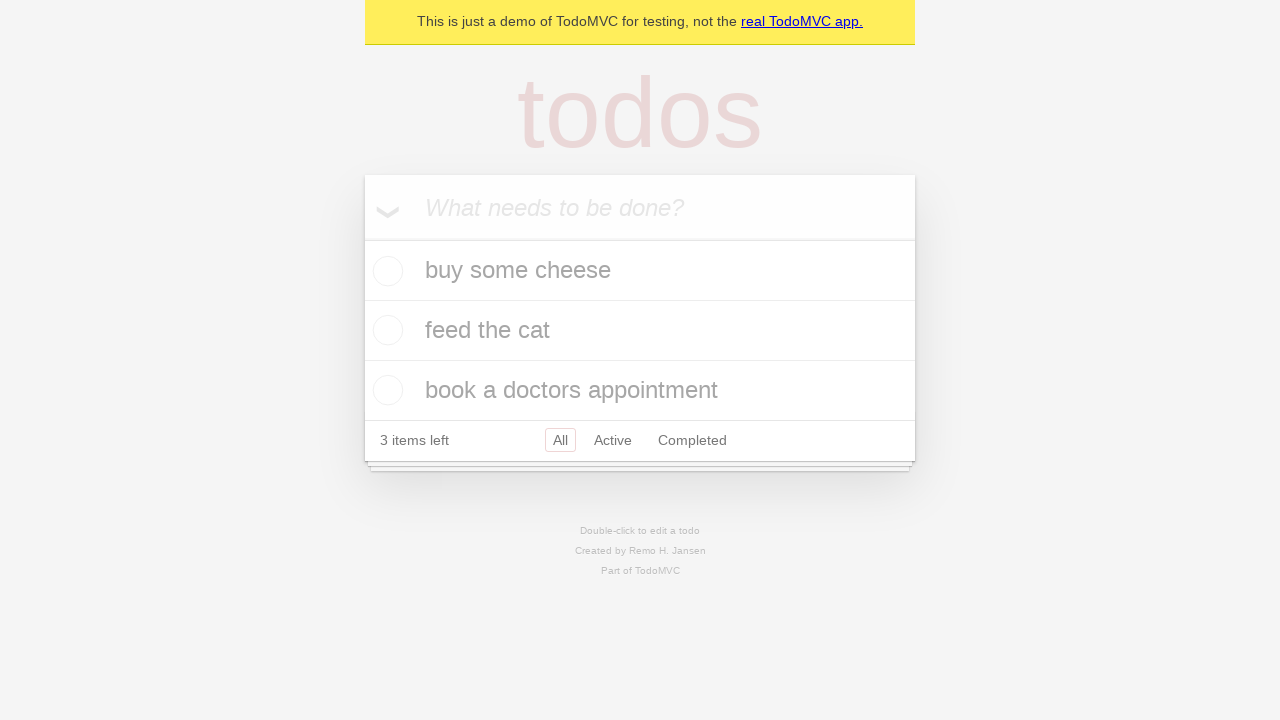

Waited for todo items to be uncompleted and visible
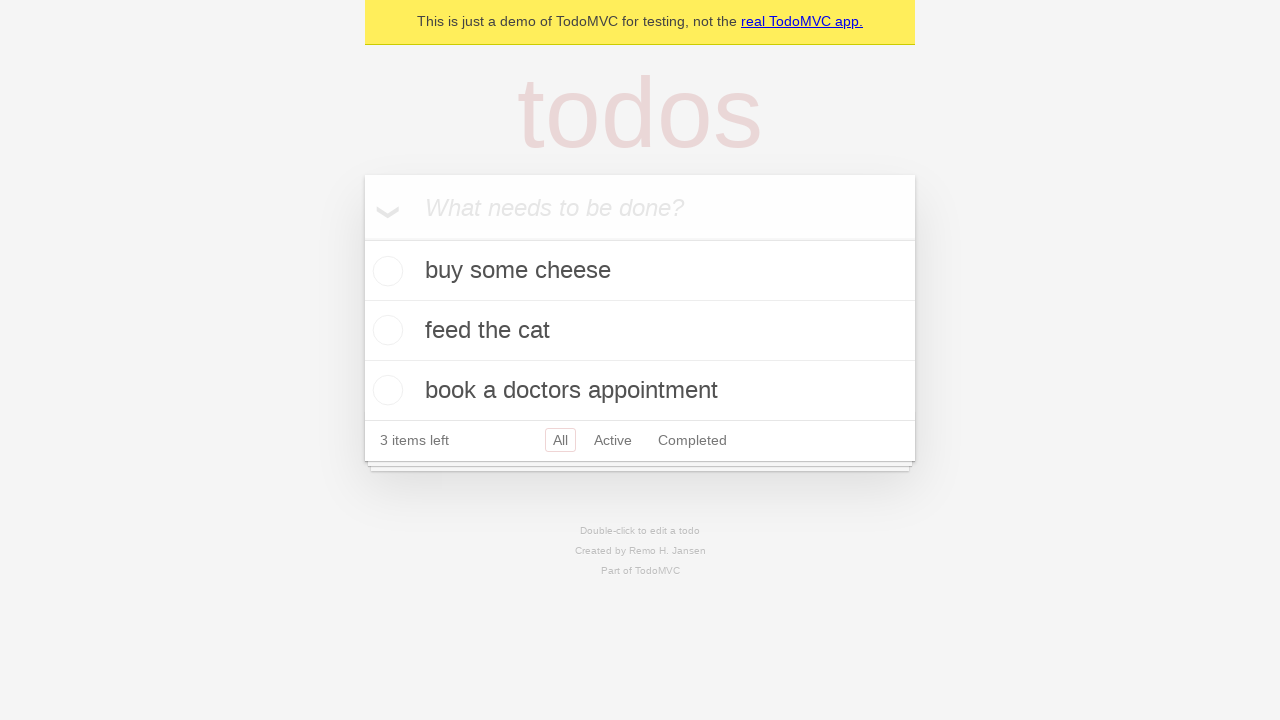

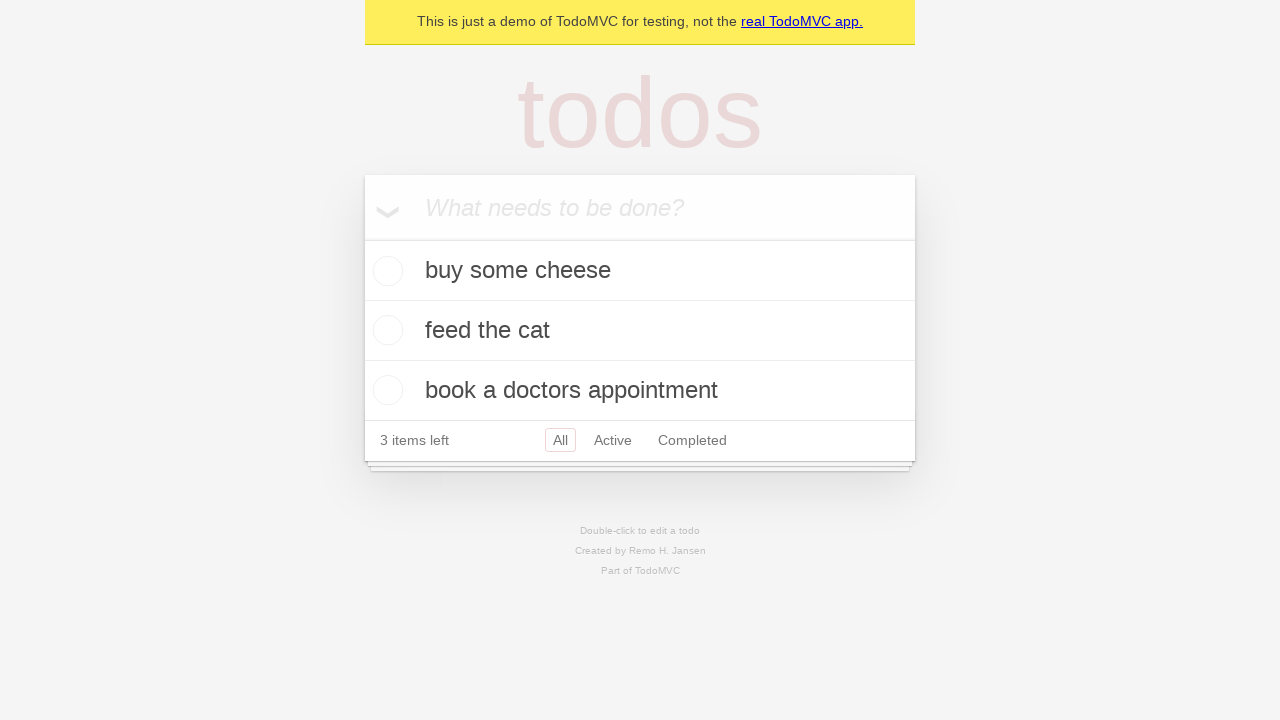